Tests mortgage calculator functionality by entering home value, down payment, interest rate, loan term, property tax, and buying option, then verifies the calculated monthly payment

Starting URL: https://www.mortgagecalculator.org/

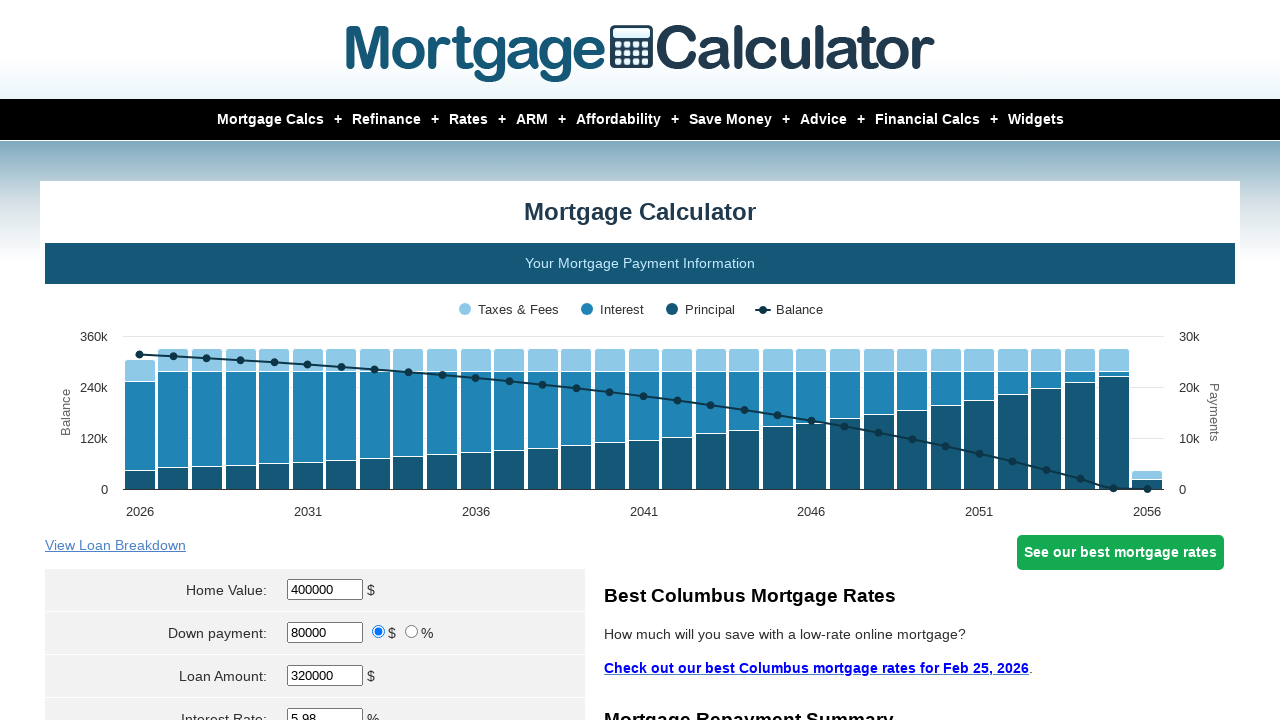

Navigated to mortgage calculator website
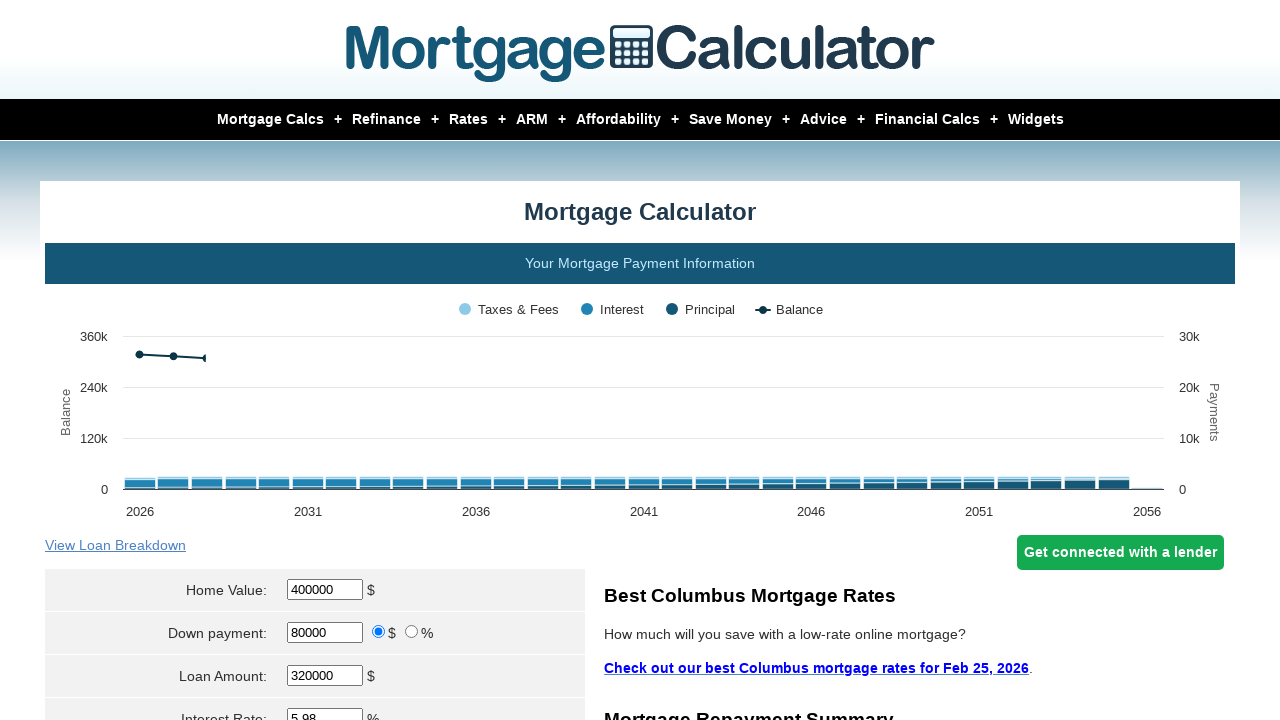

Entered home value of $750,000 on #homeval
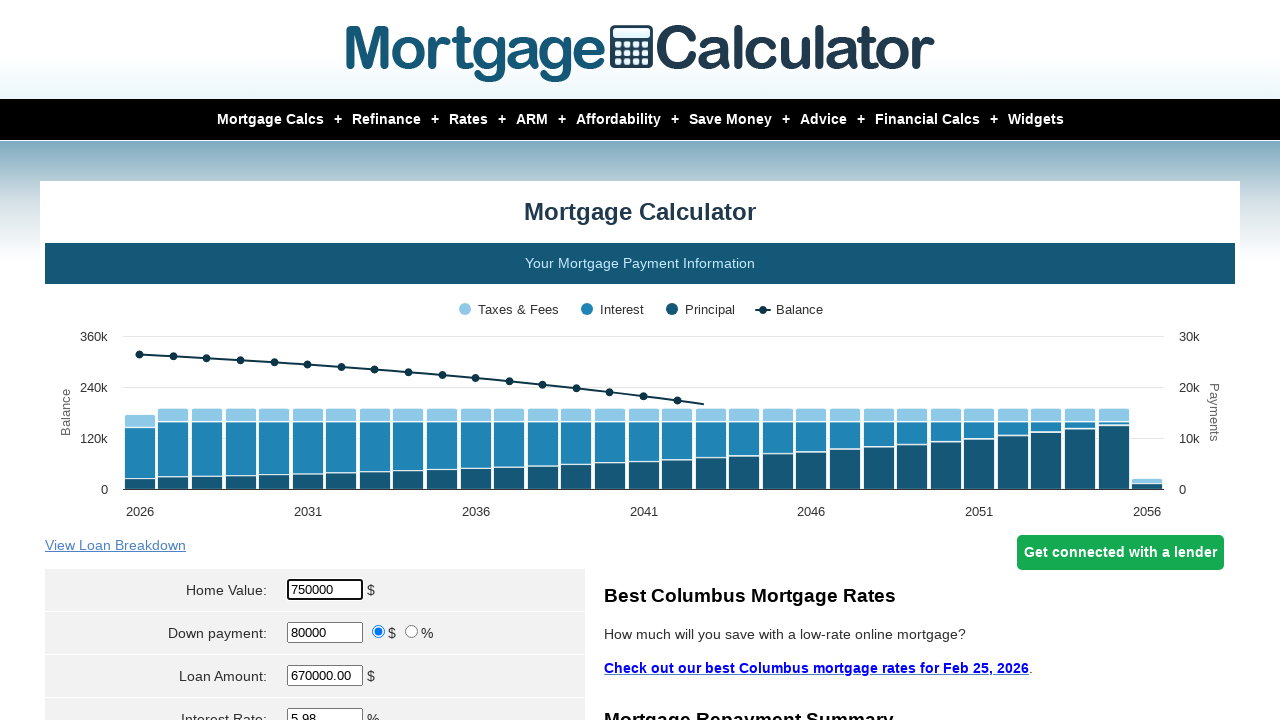

Entered down payment amount of $25,000 on #downpayment
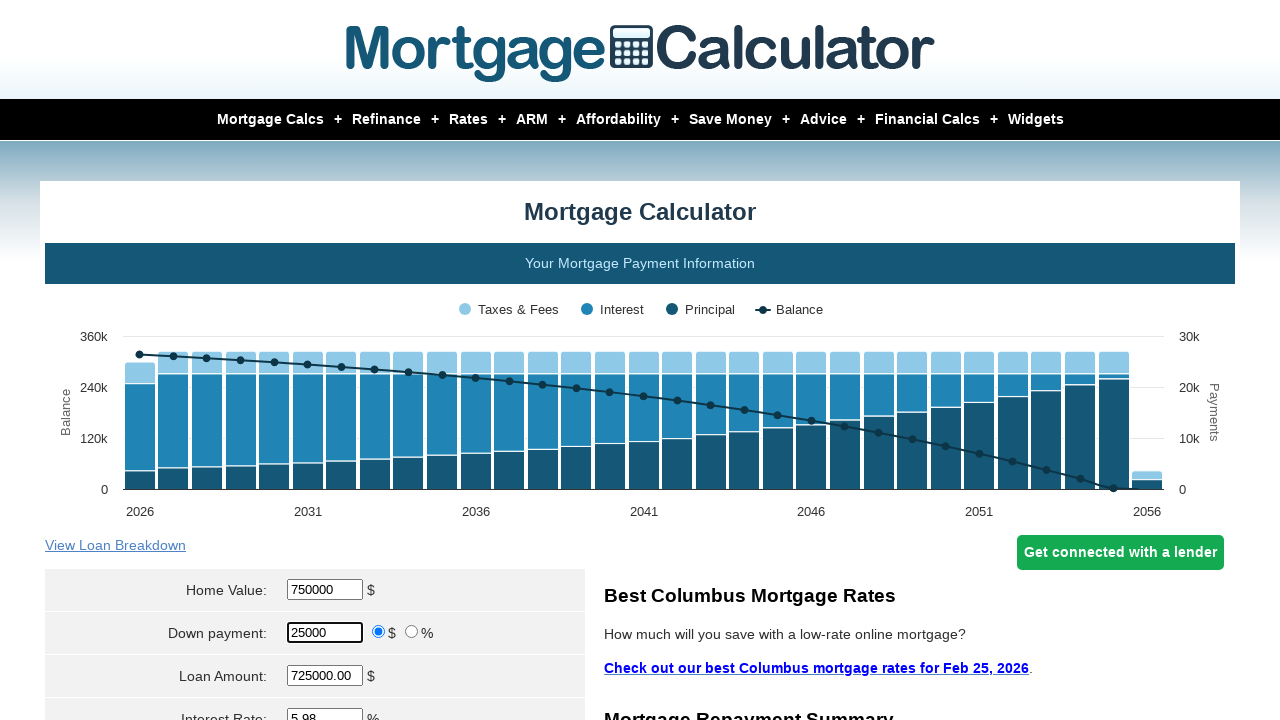

Selected money as down payment type at (379, 632) on input[value='money']
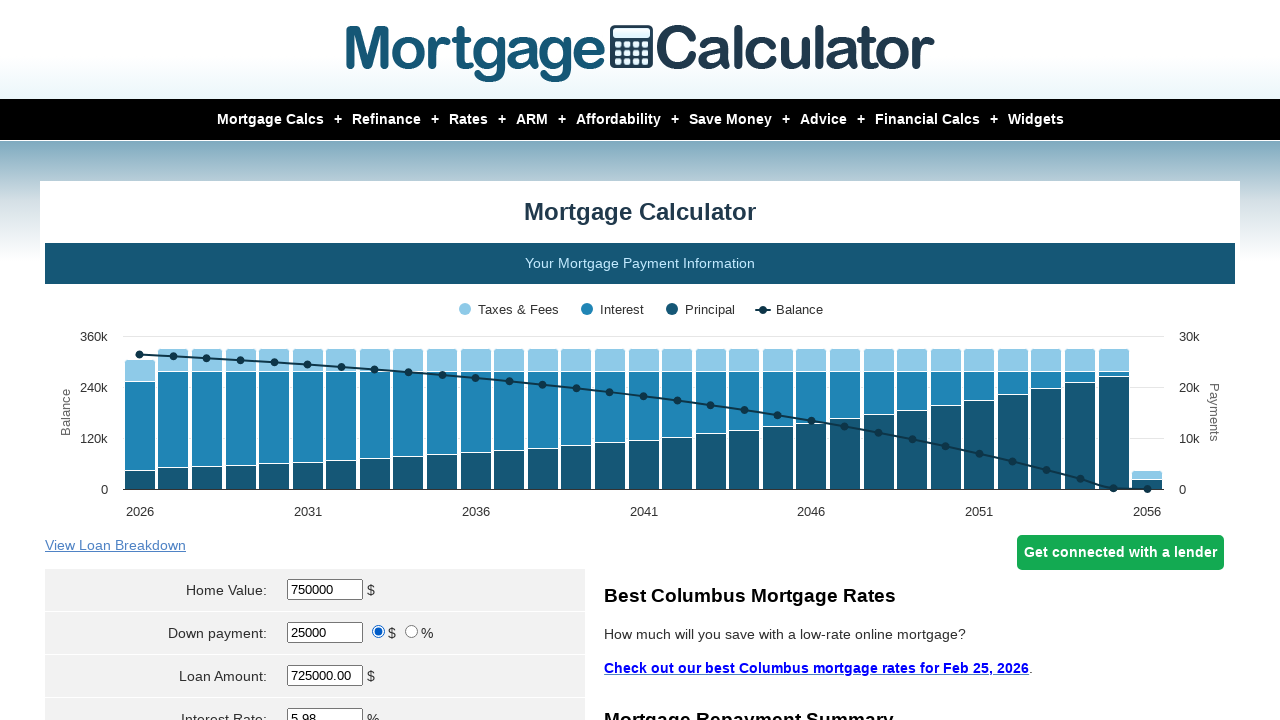

Entered interest rate of 4.5% on #intrstsrate
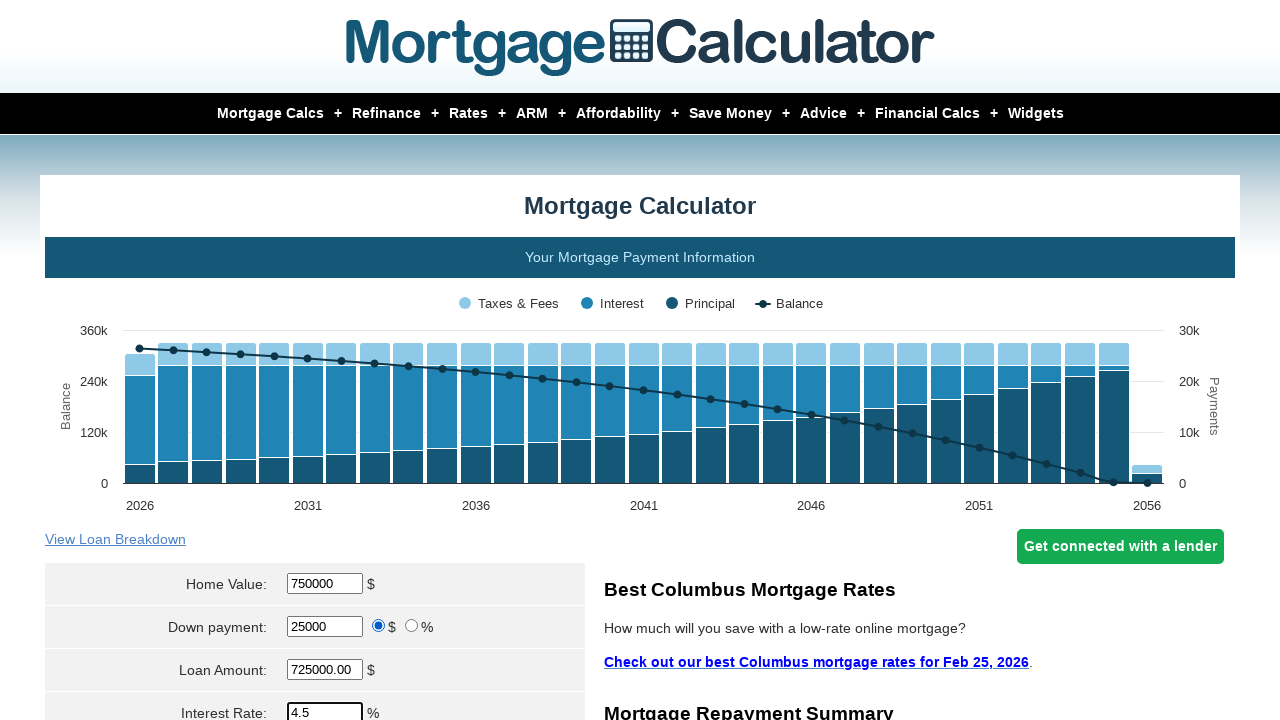

Entered loan term of 30 years on #loanterm
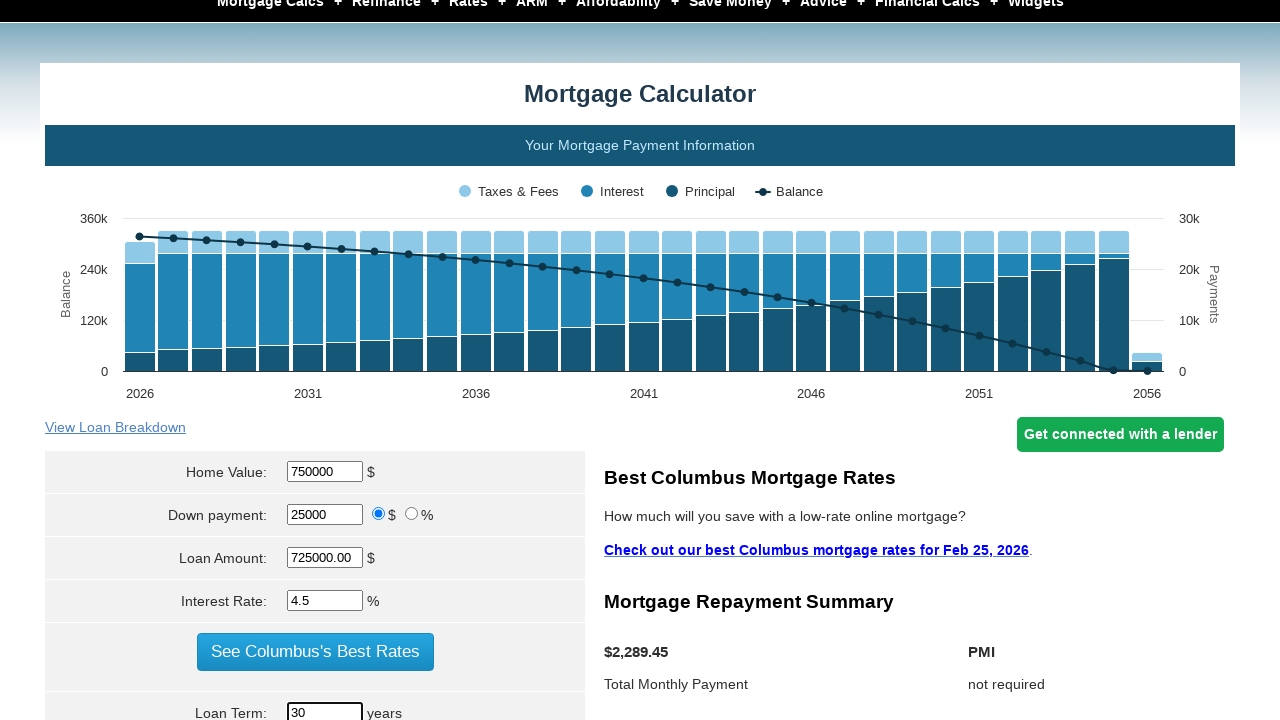

Entered property tax of $7,500 on #pptytax
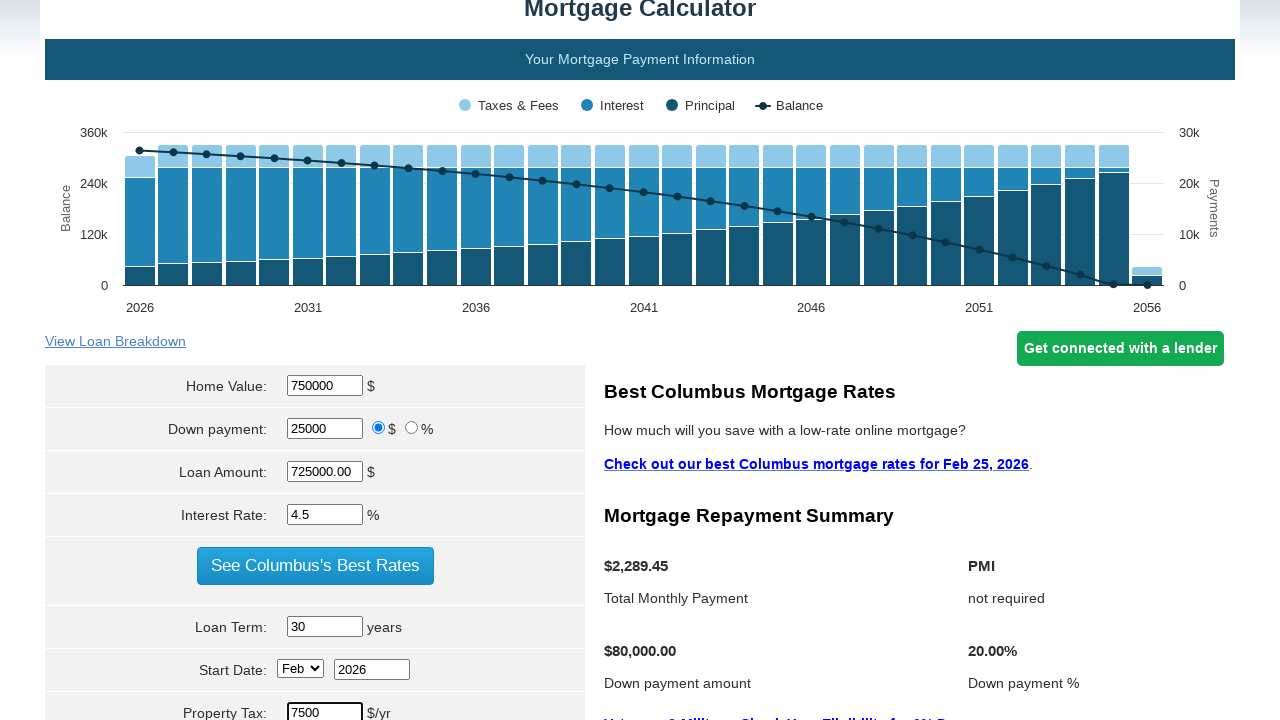

Selected 'buy' option from dropdown on select[name='param[refiorbuy]']
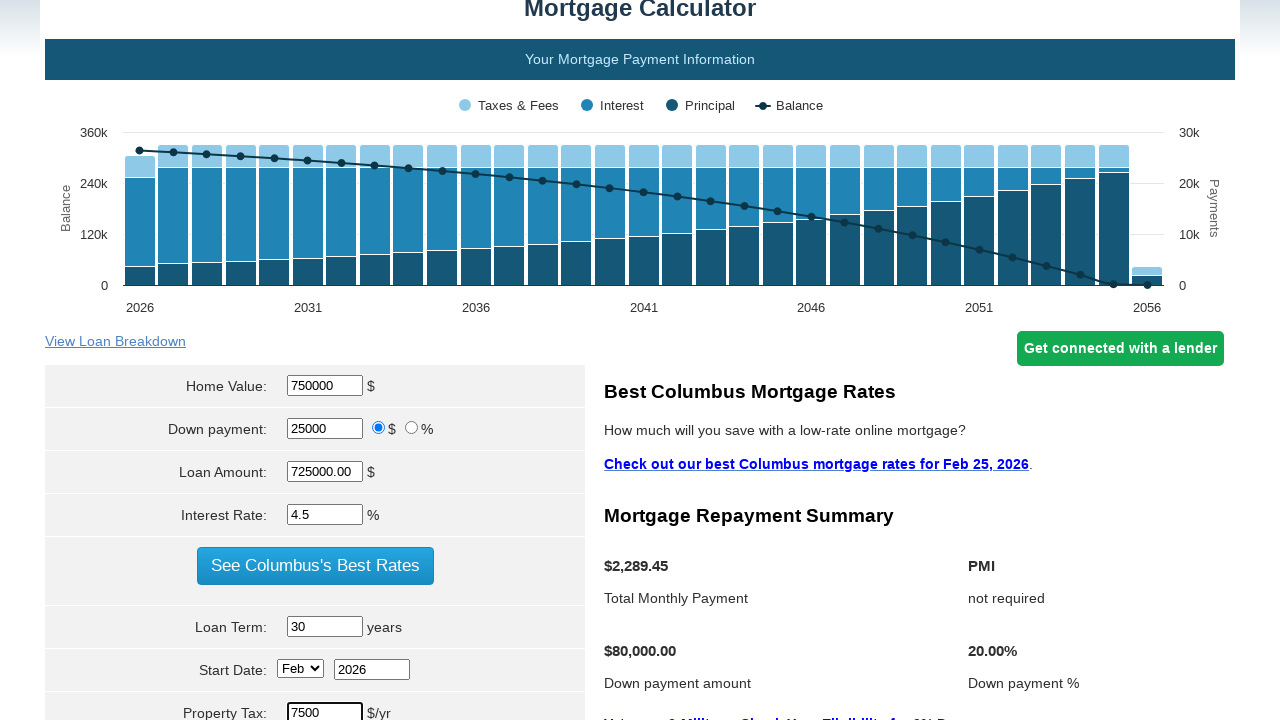

Clicked calculate button to compute mortgage payment at (315, 360) on xpath=//input[@value='Calculate']
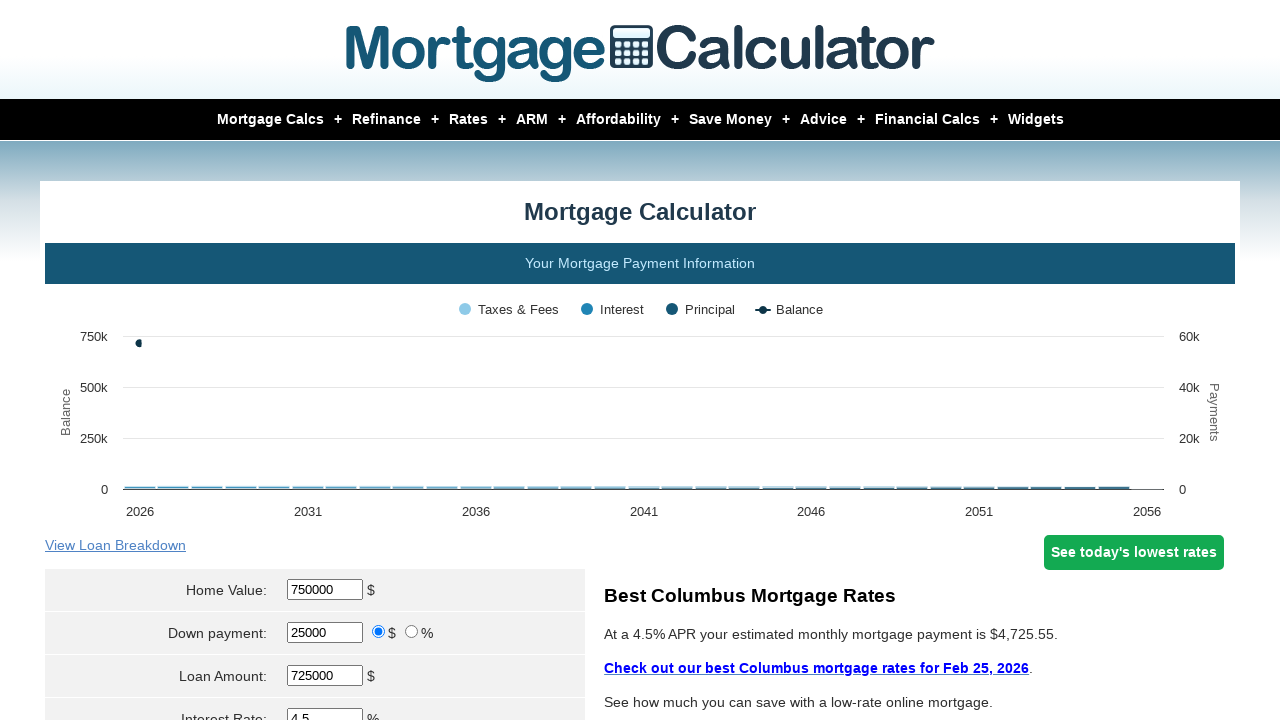

Monthly payment calculation results loaded successfully
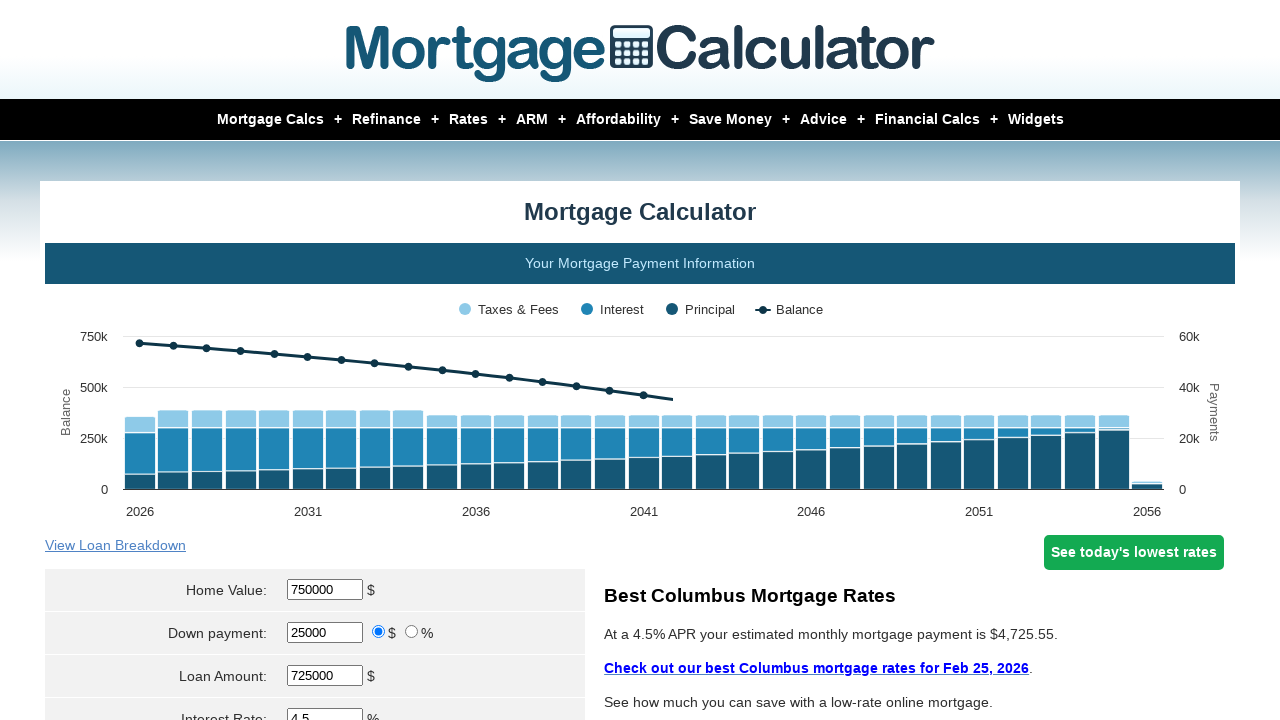

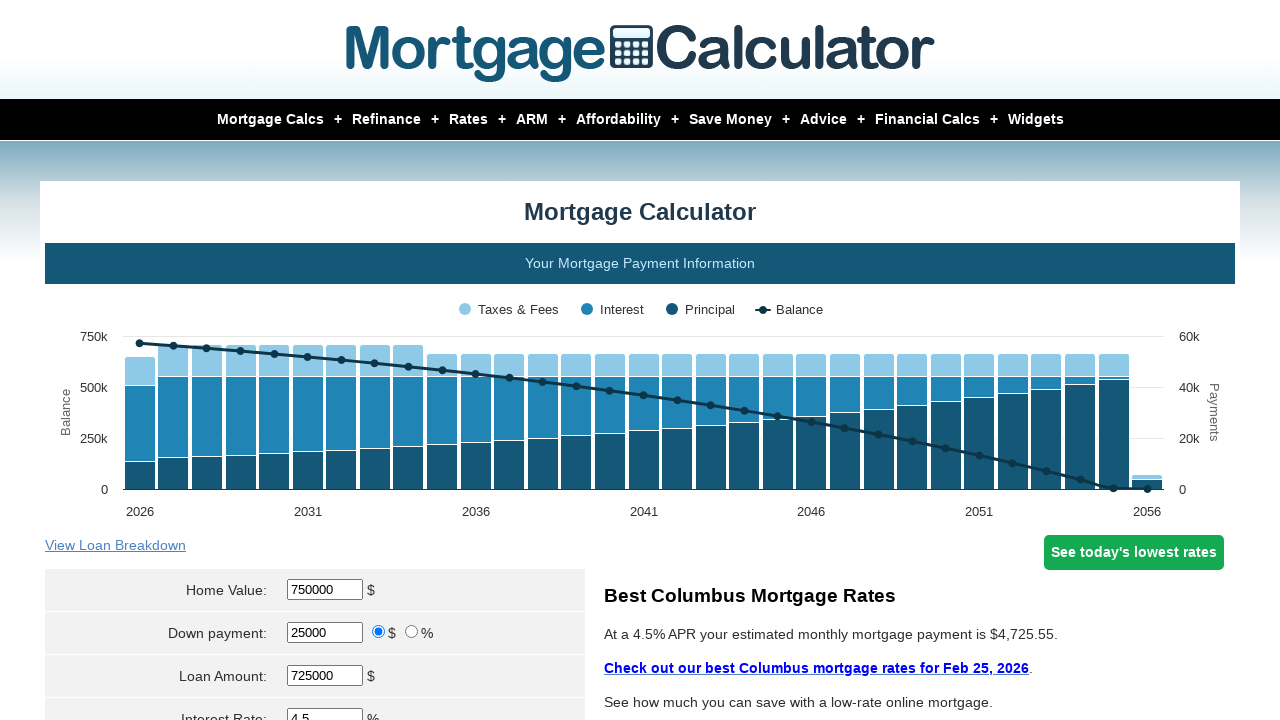